Navigates to Ubuntu homepage and verifies the page title contains 'Ubuntu'

Starting URL: http://www.ubuntu.com

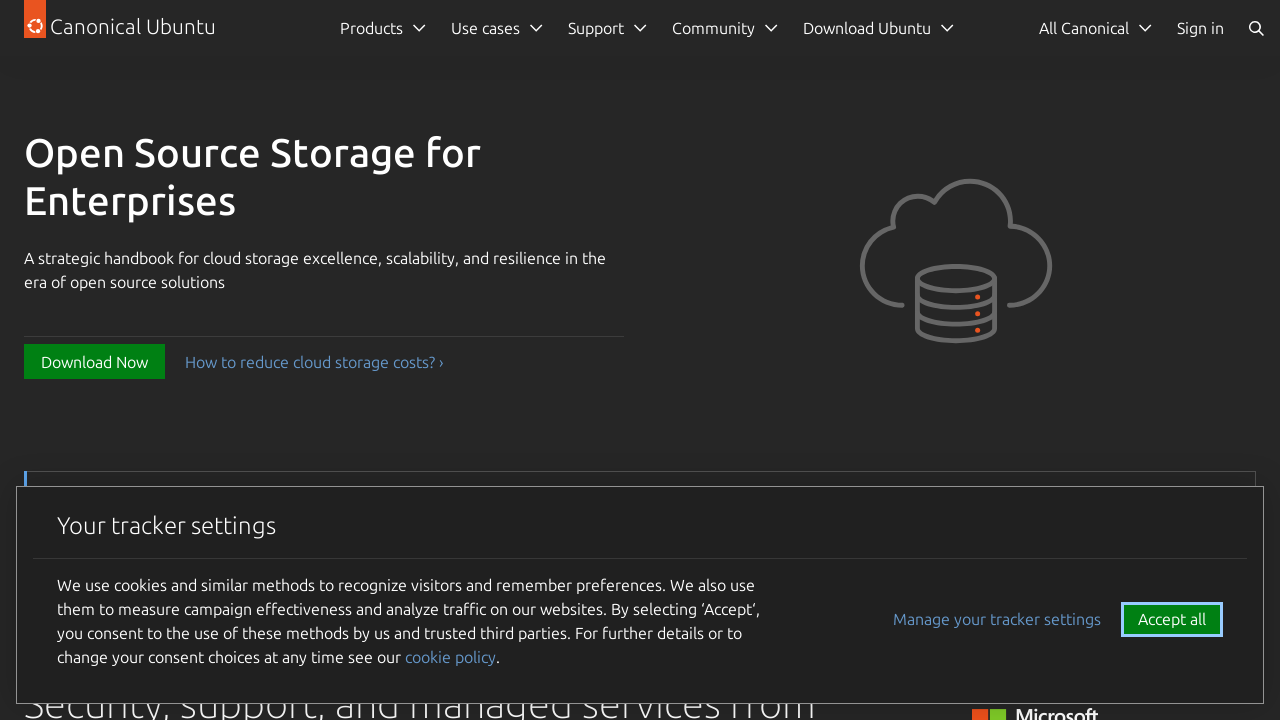

Navigated to Ubuntu homepage
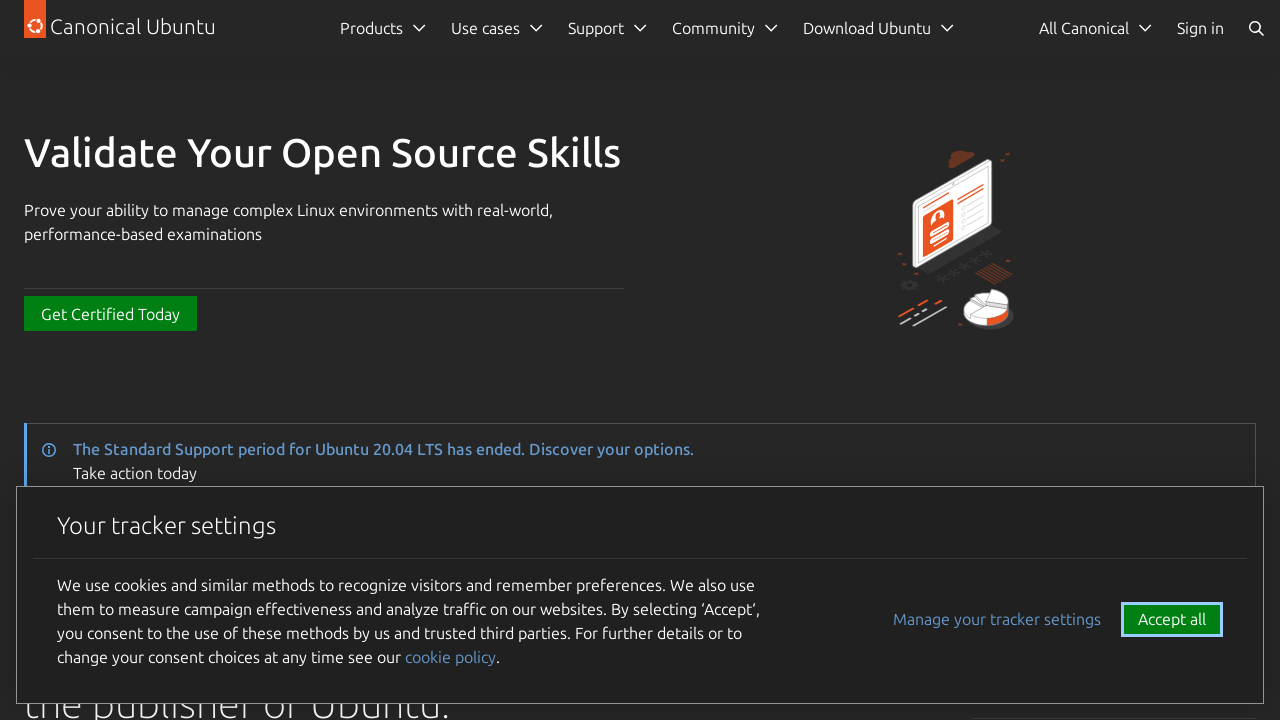

Page loaded and DOM content rendered
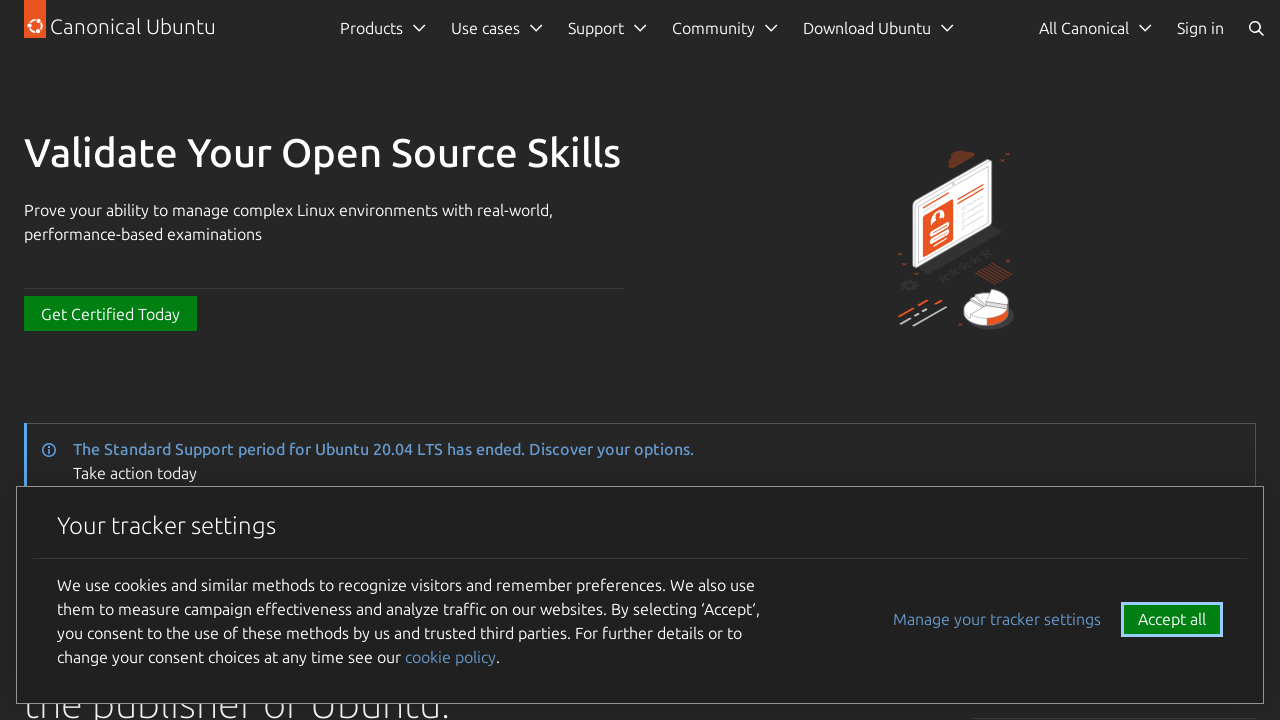

Verified page title contains 'Ubuntu'
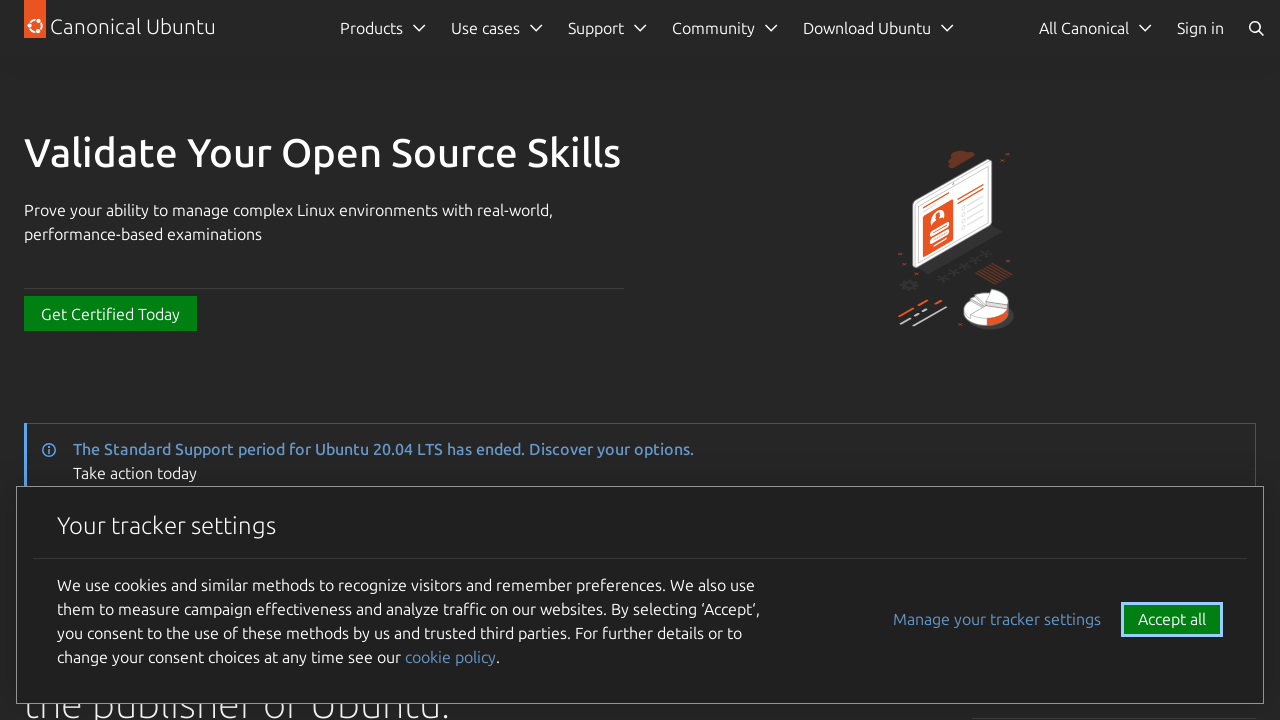

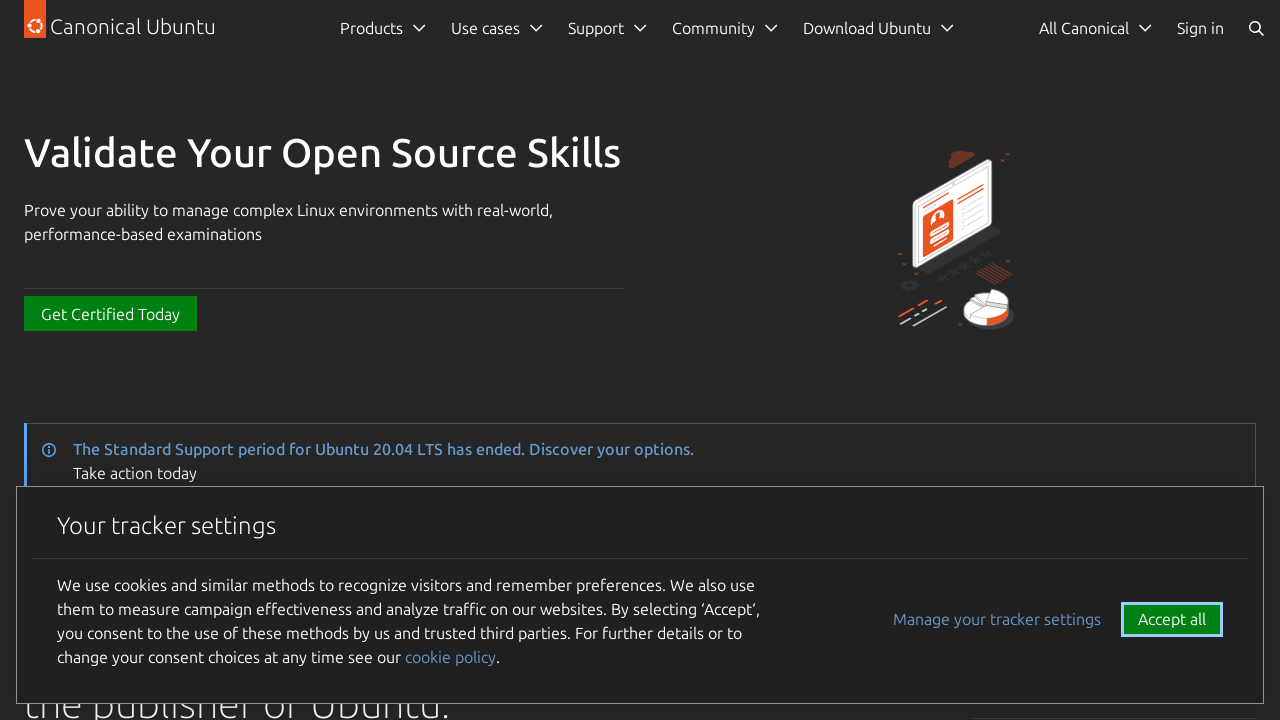